Tests that searching for 'ca' returns 5 products total (including visible and invisible)

Starting URL: https://rahulshettyacademy.com/seleniumPractise/#/

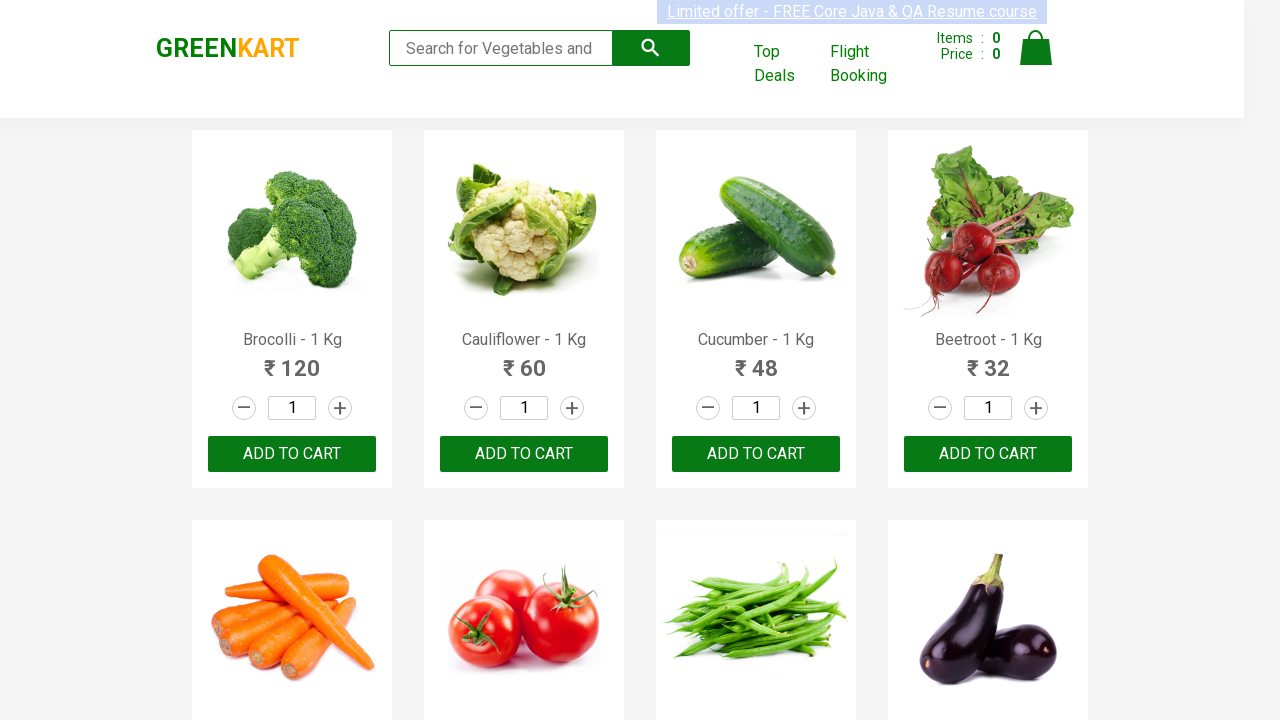

Typed 'ca' in search box on .search-keyword
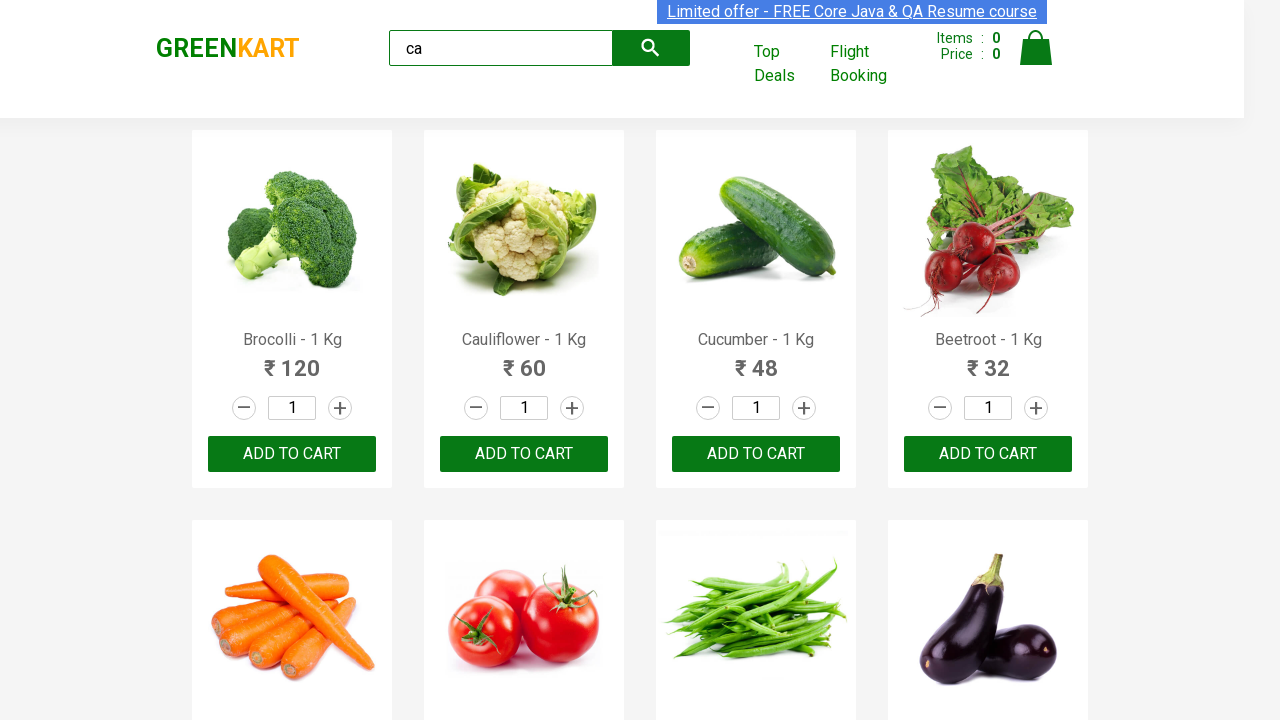

Waited 2 seconds for search results to load
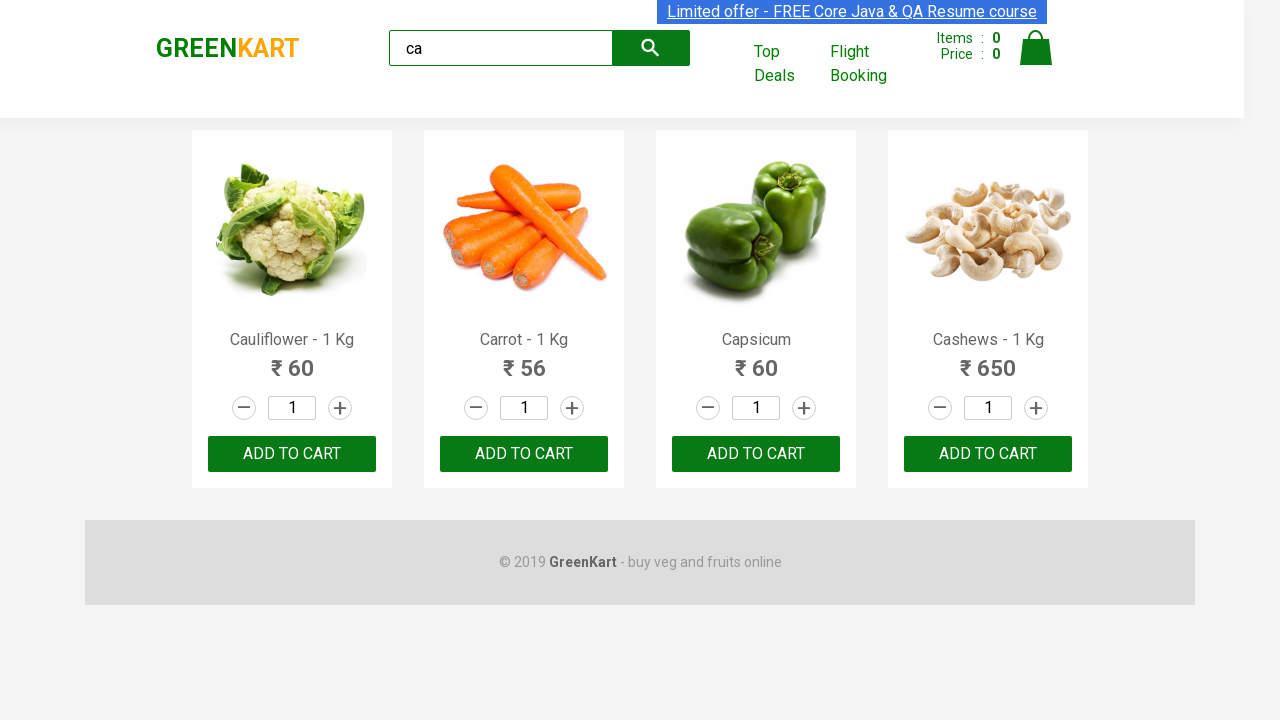

Located all product elements
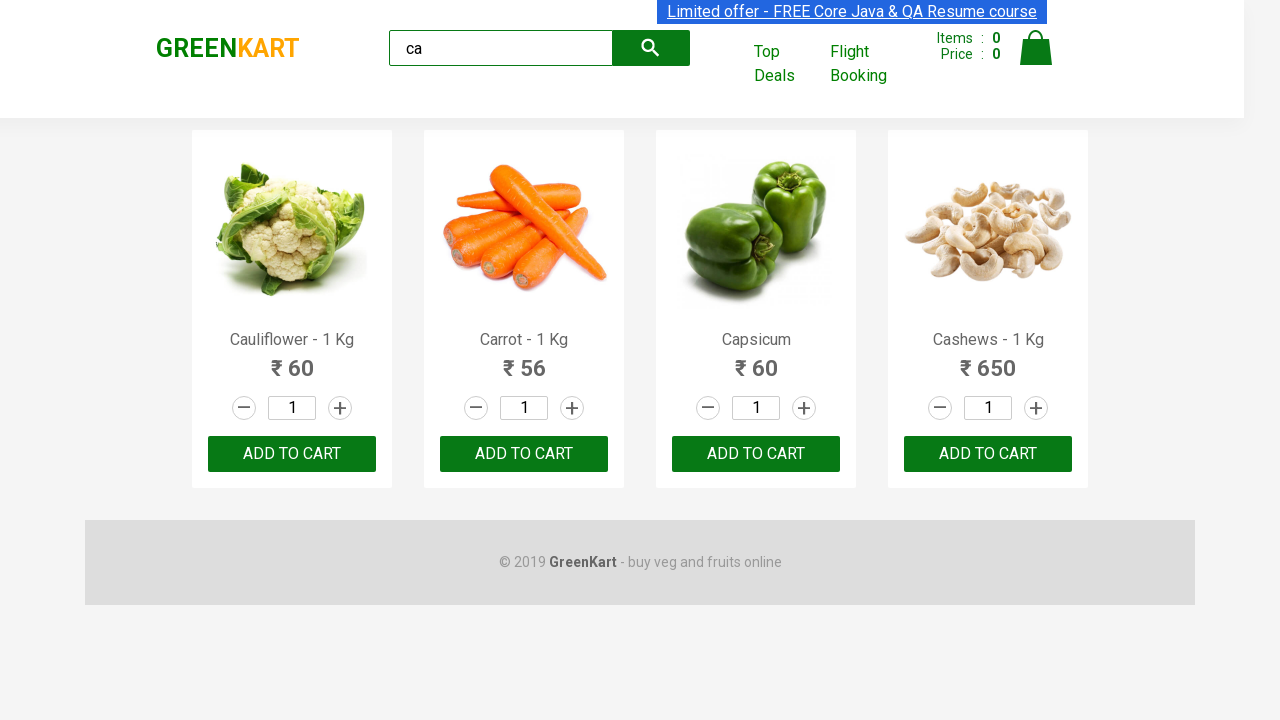

Verified that 5 products are present (both visible and invisible CA products)
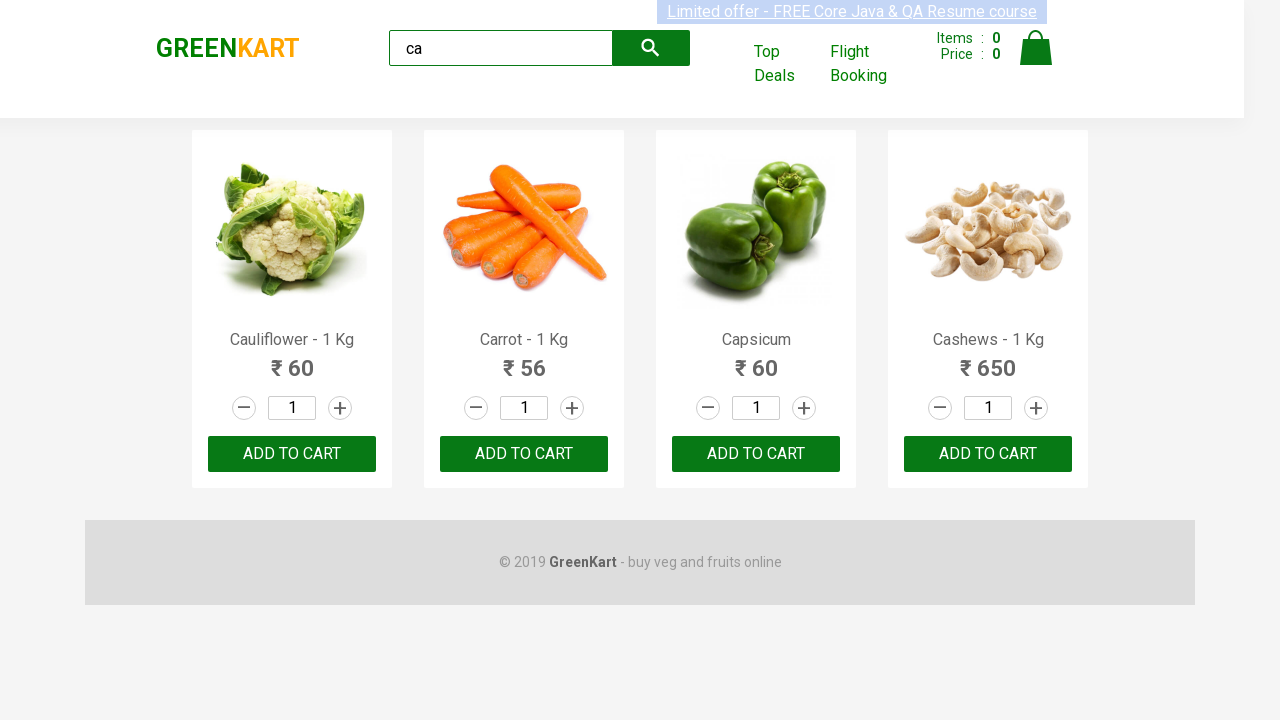

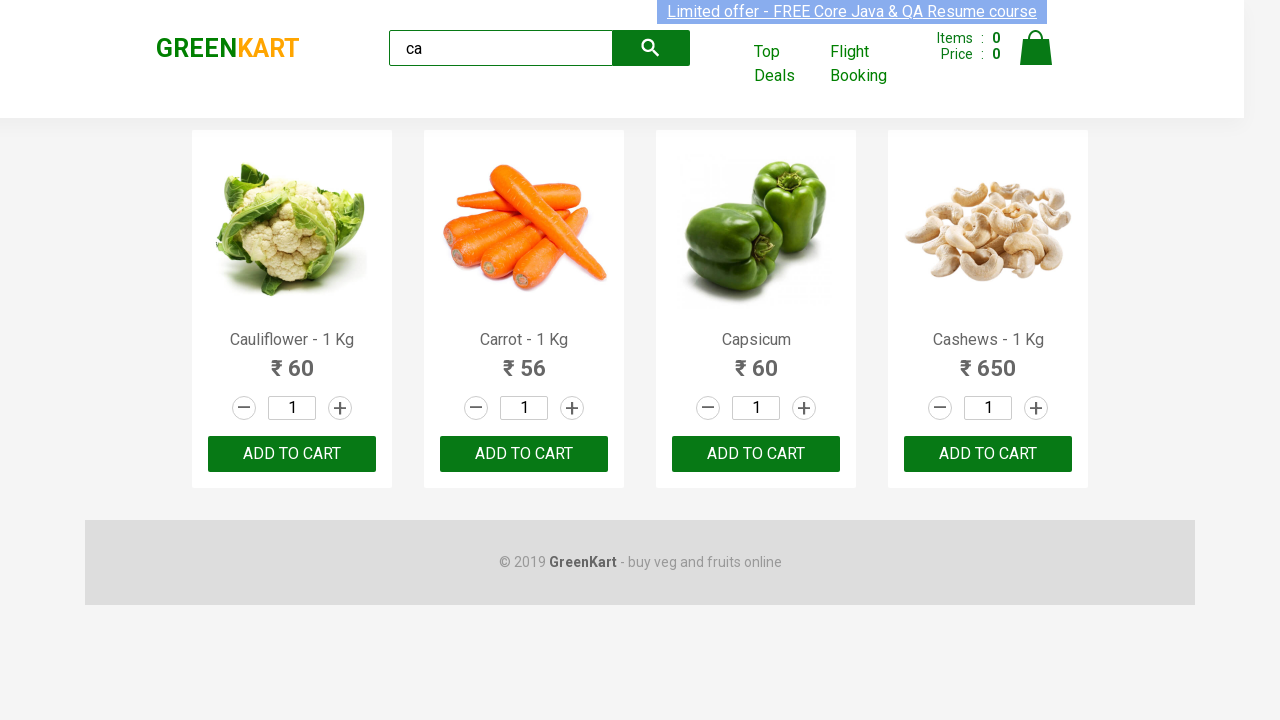